Tests that entering an empty string removes the todo item

Starting URL: https://demo.playwright.dev/todomvc

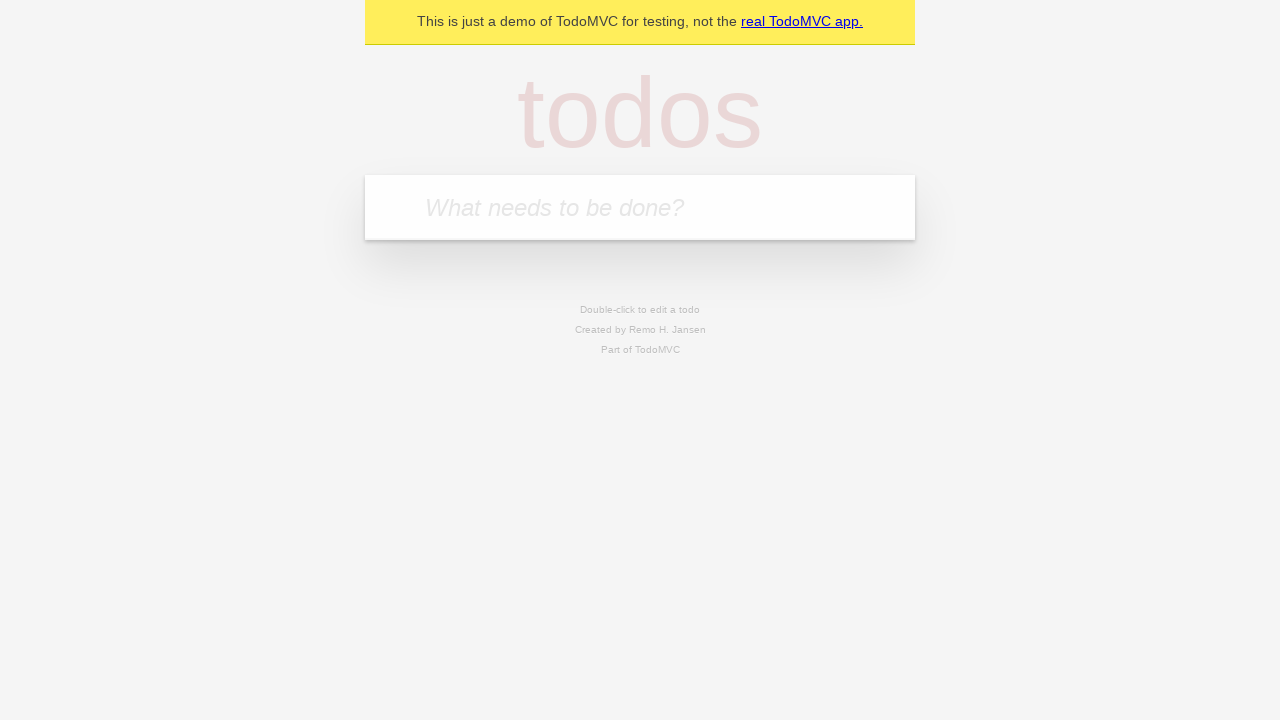

Filled todo input with 'buy some cheese' on internal:attr=[placeholder="What needs to be done?"i]
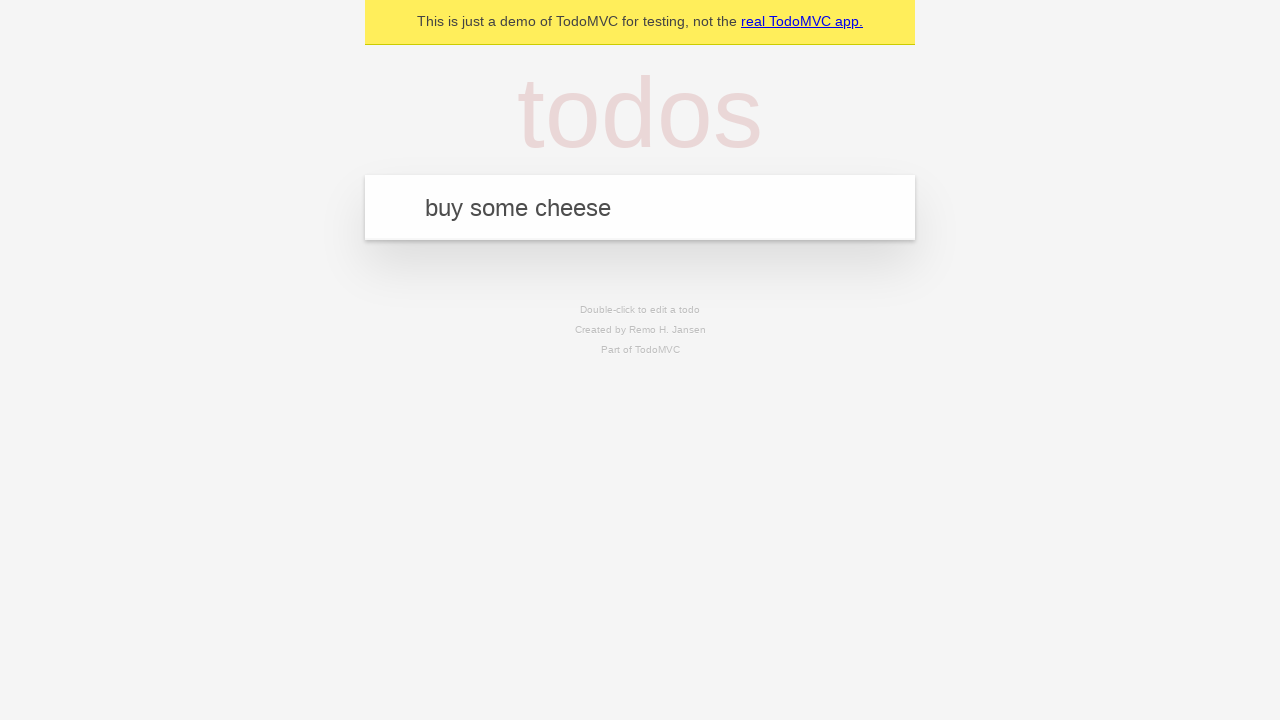

Pressed Enter to create first todo on internal:attr=[placeholder="What needs to be done?"i]
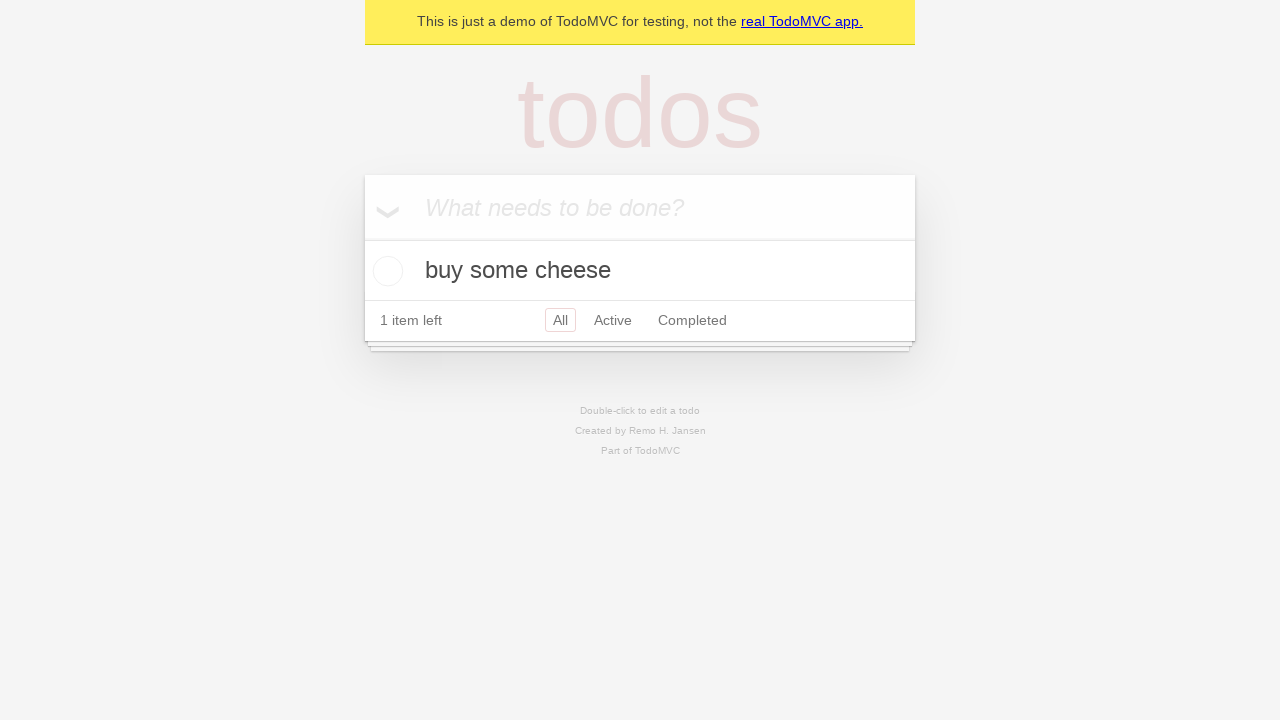

Filled todo input with 'feed the cat' on internal:attr=[placeholder="What needs to be done?"i]
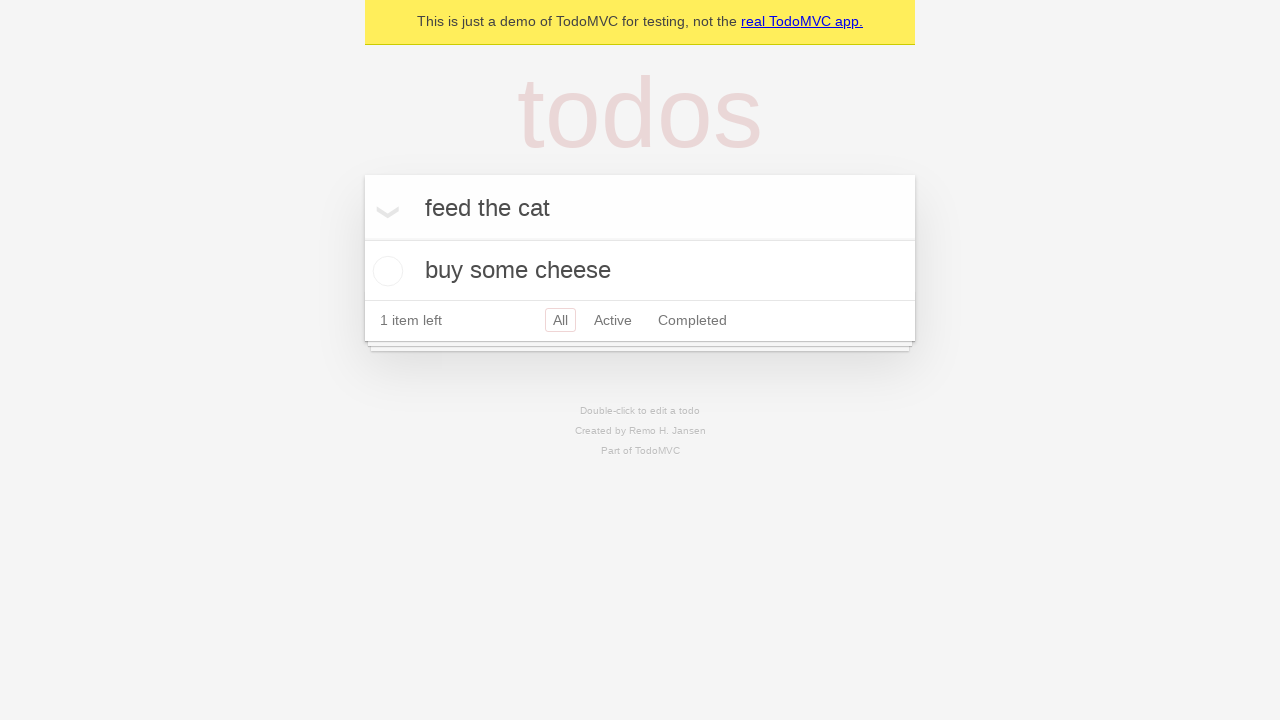

Pressed Enter to create second todo on internal:attr=[placeholder="What needs to be done?"i]
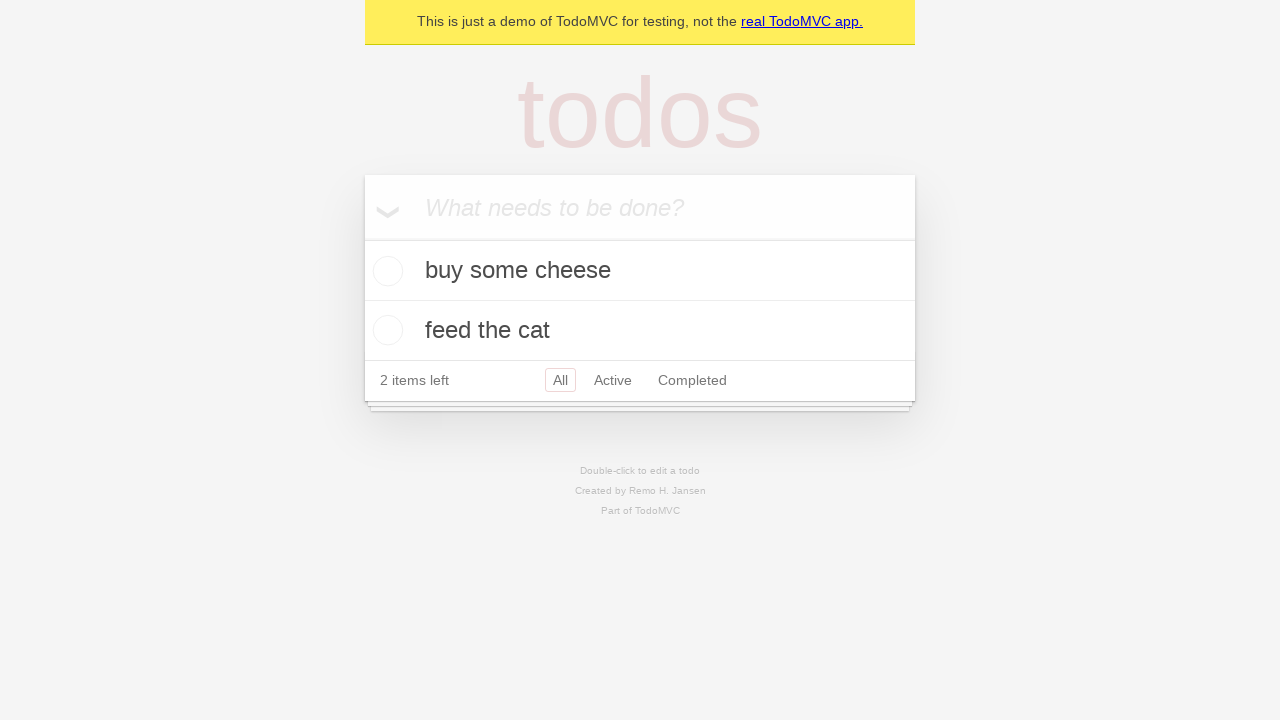

Filled todo input with 'book a doctors appointment' on internal:attr=[placeholder="What needs to be done?"i]
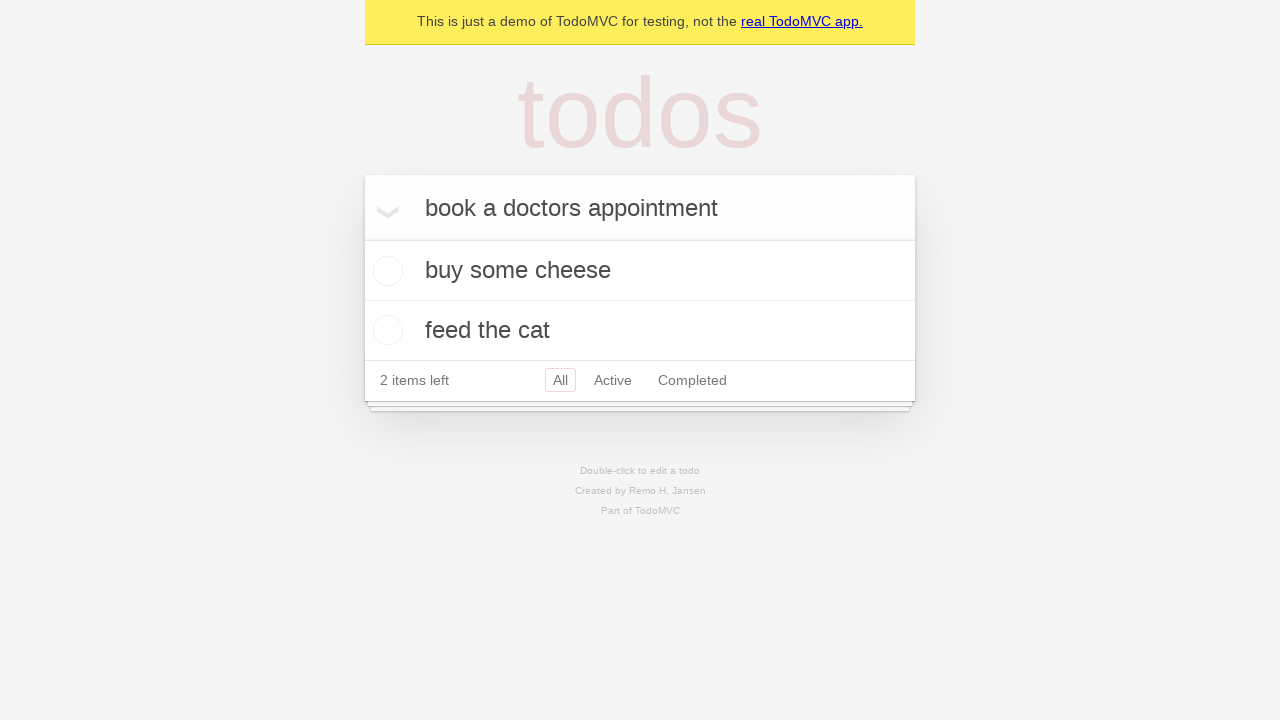

Pressed Enter to create third todo on internal:attr=[placeholder="What needs to be done?"i]
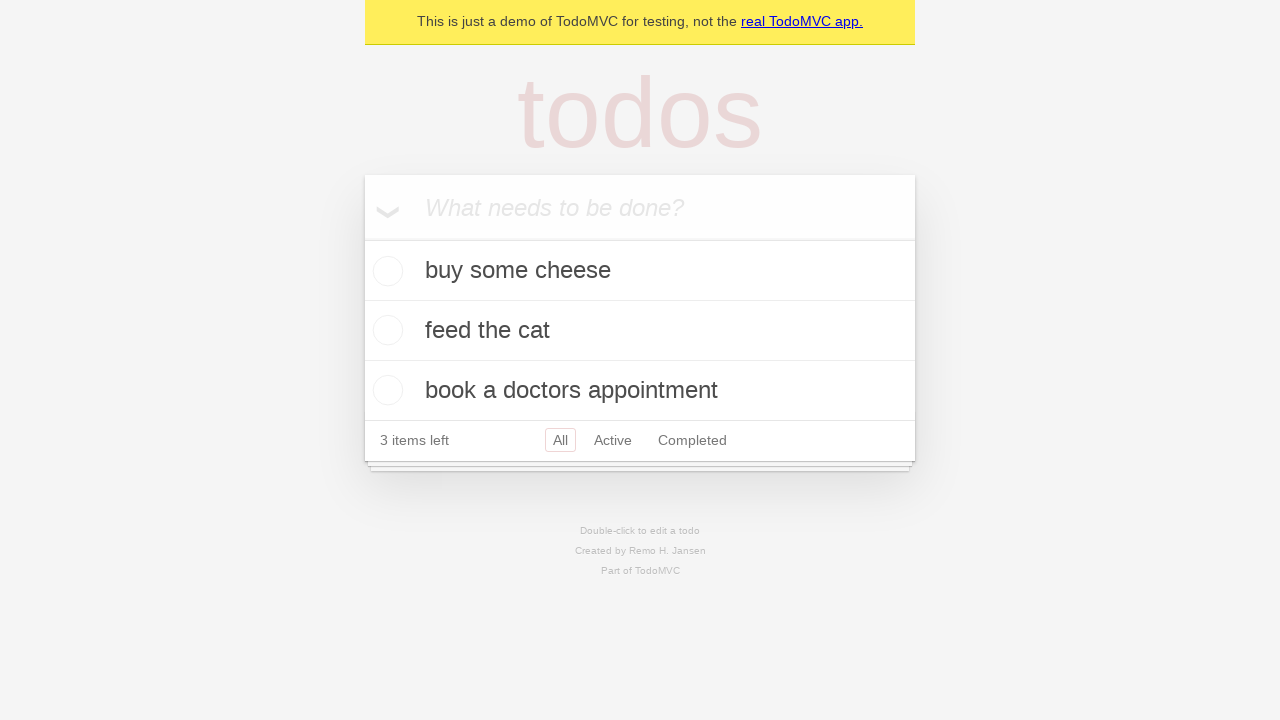

Double-clicked second todo item to enter edit mode at (640, 331) on internal:testid=[data-testid="todo-item"s] >> nth=1
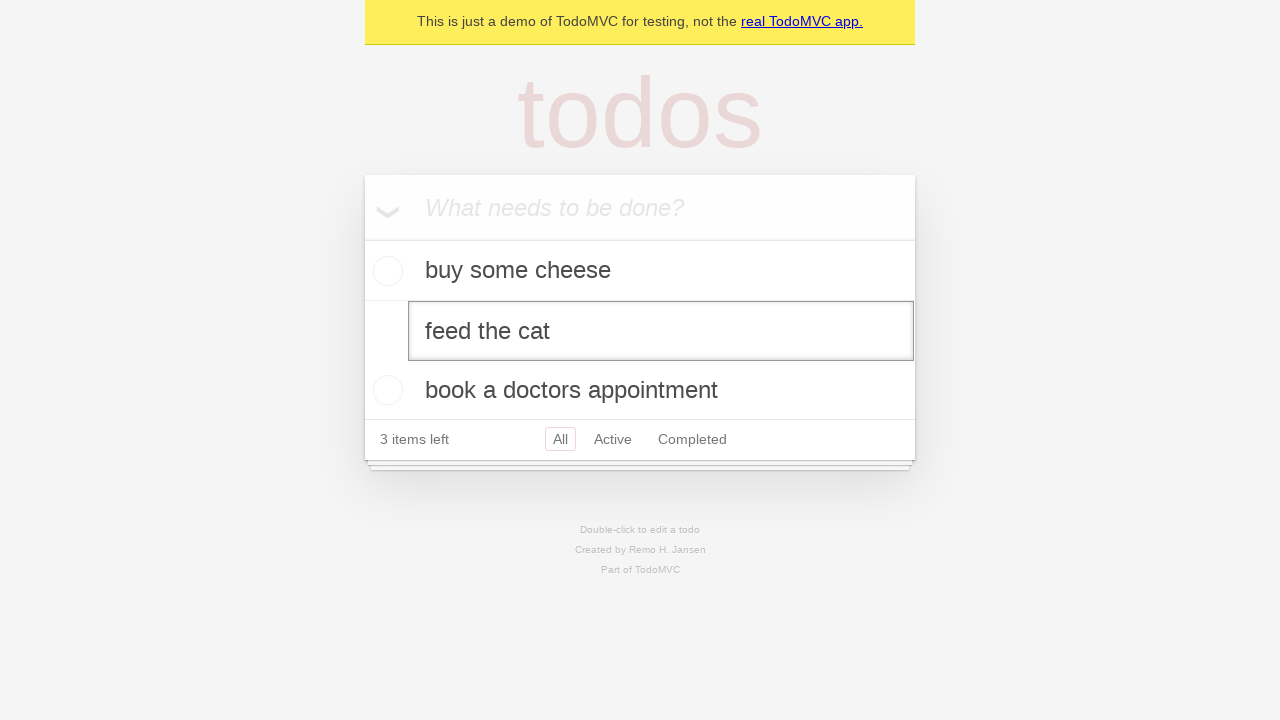

Cleared text from edit input field on internal:testid=[data-testid="todo-item"s] >> nth=1 >> internal:role=textbox[nam
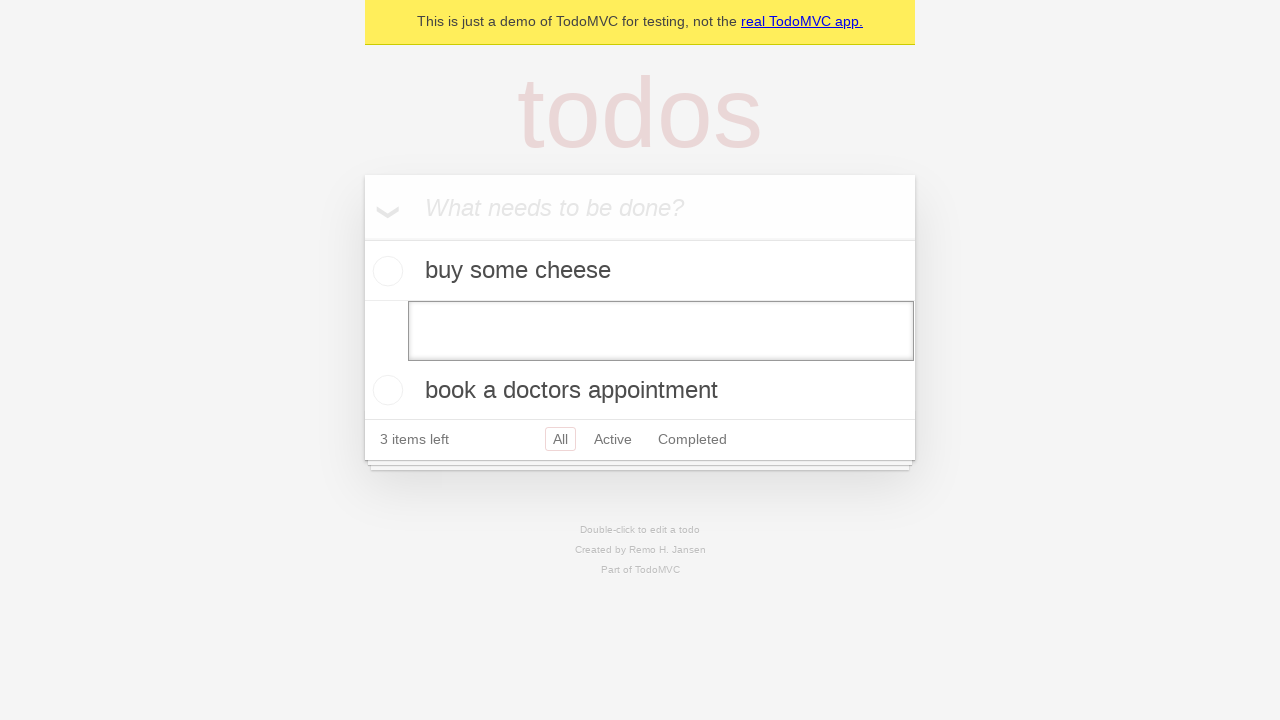

Pressed Enter to submit empty text and remove todo item on internal:testid=[data-testid="todo-item"s] >> nth=1 >> internal:role=textbox[nam
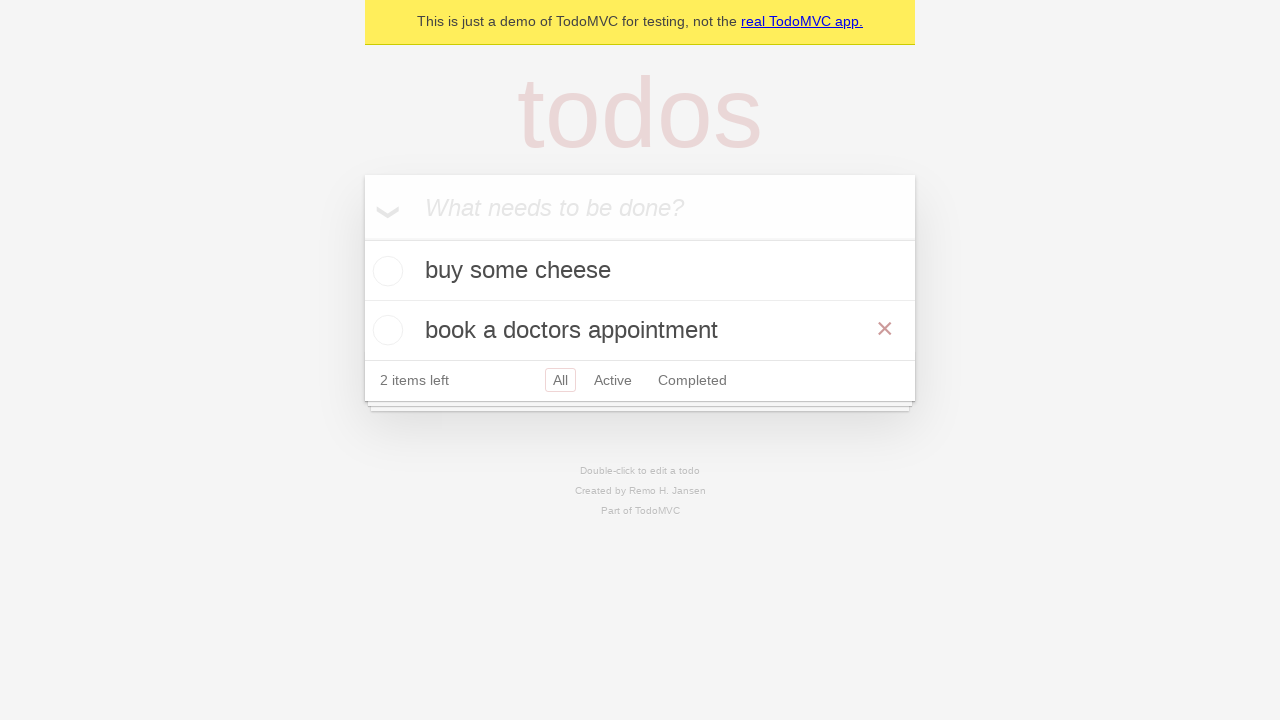

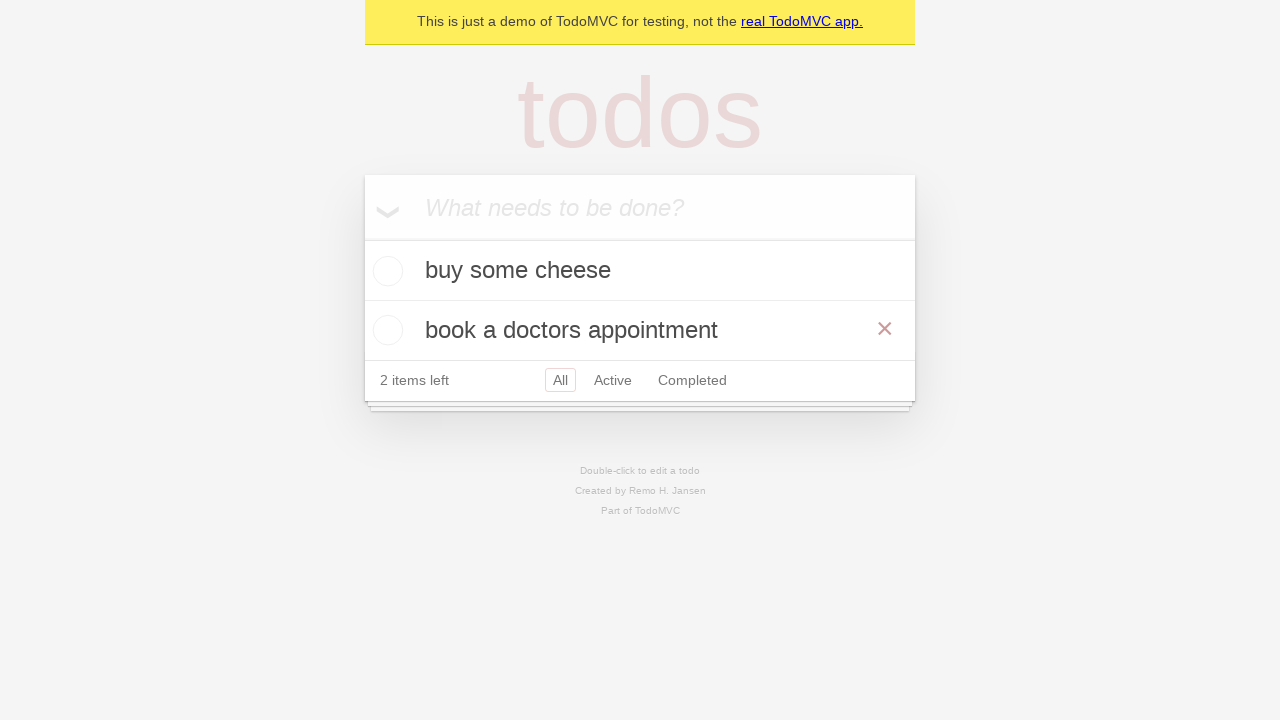